Tests a simple form submission by clicking the submit button on a GitHub Pages form task page

Starting URL: http://suninjuly.github.io/simple_form_find_task.html

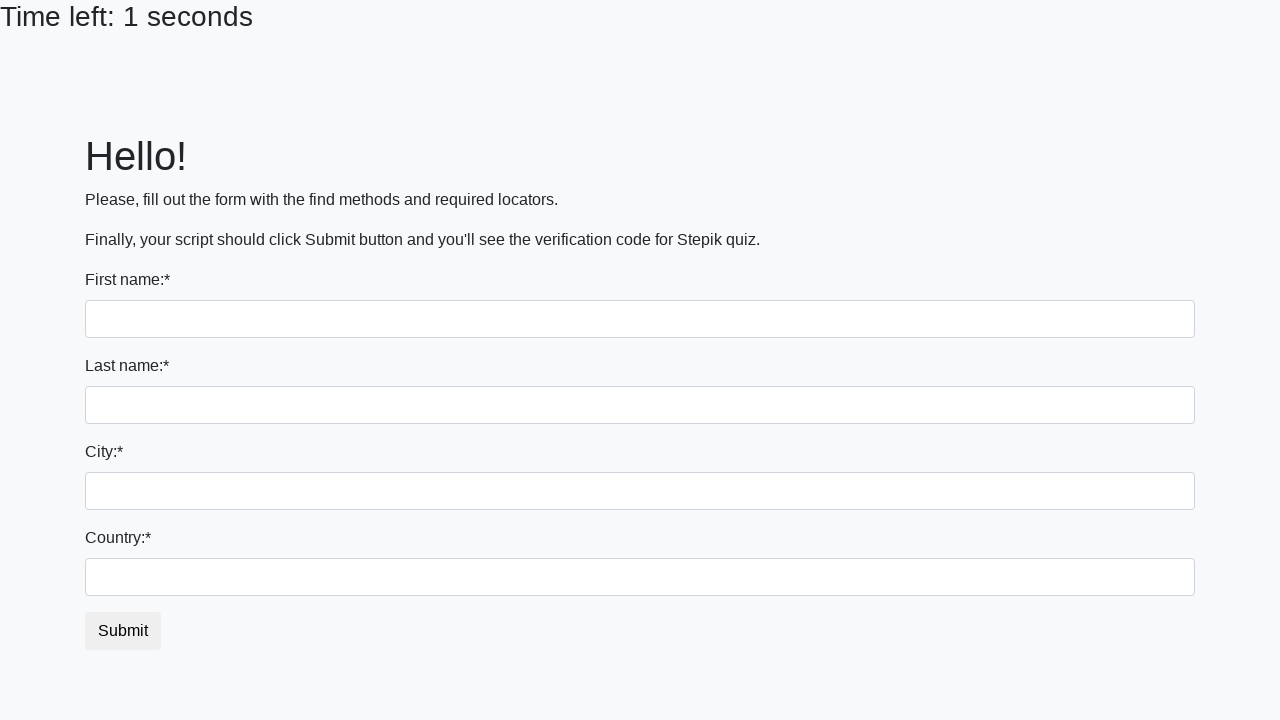

Clicked the submit button on the simple form at (123, 631) on #submit_button
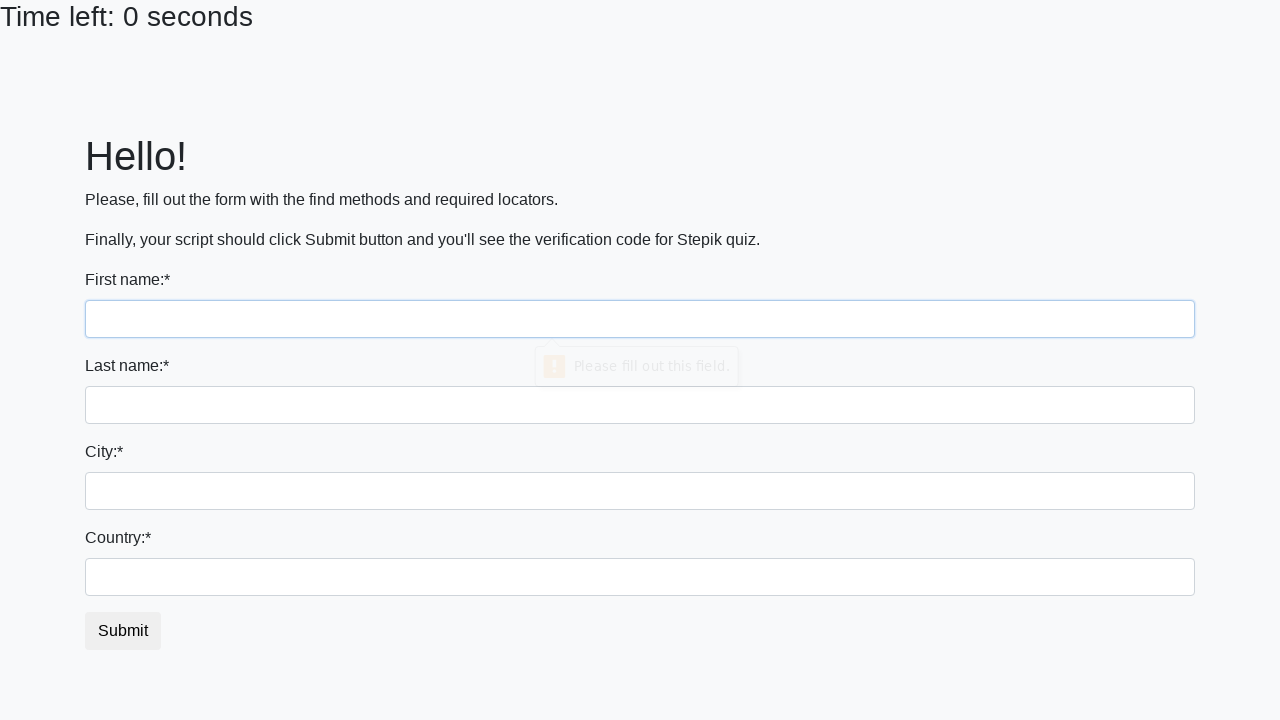

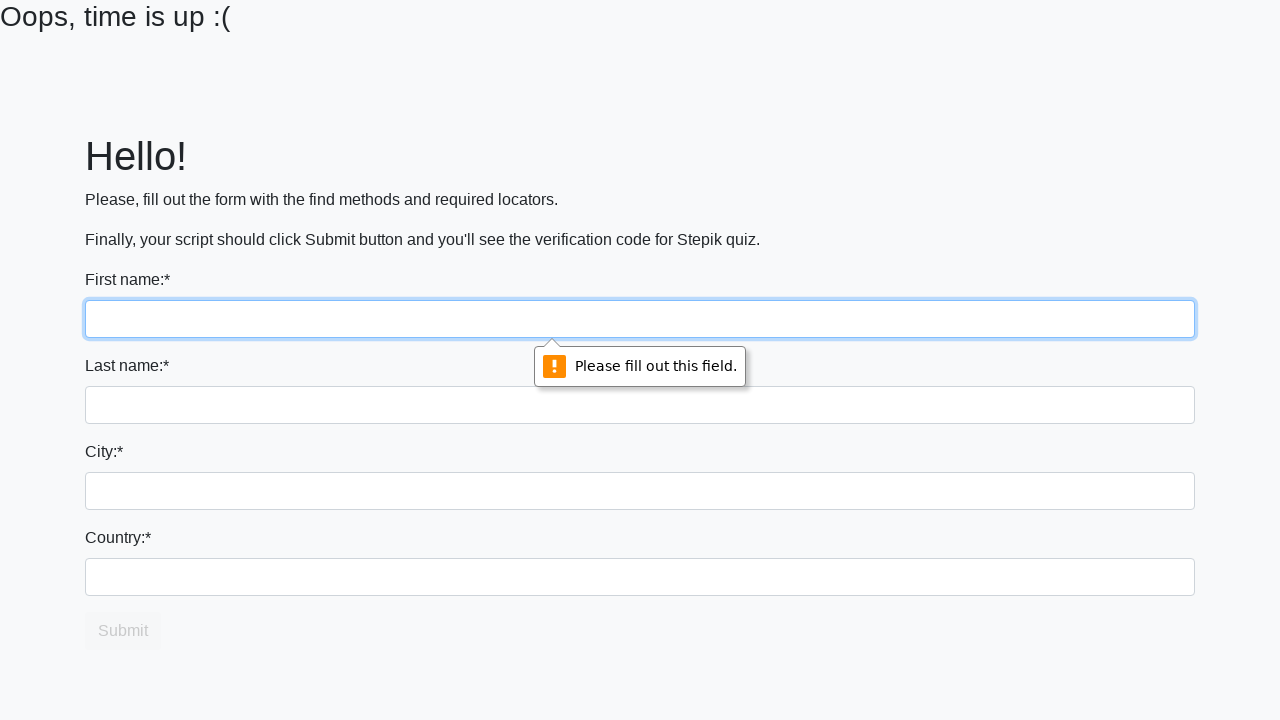